Tests the select menu page by interacting with a dropdown element and verifying its options are accessible

Starting URL: https://demoqa.com/select-menu

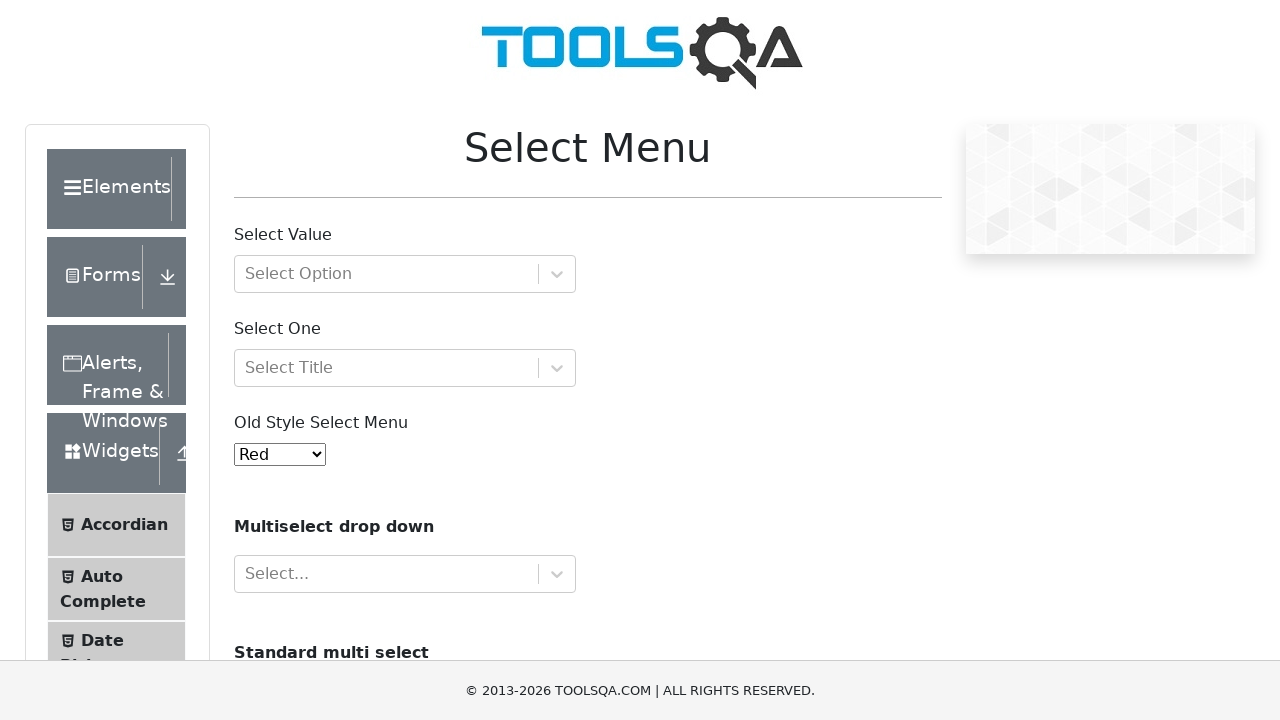

Old select menu dropdown element became visible
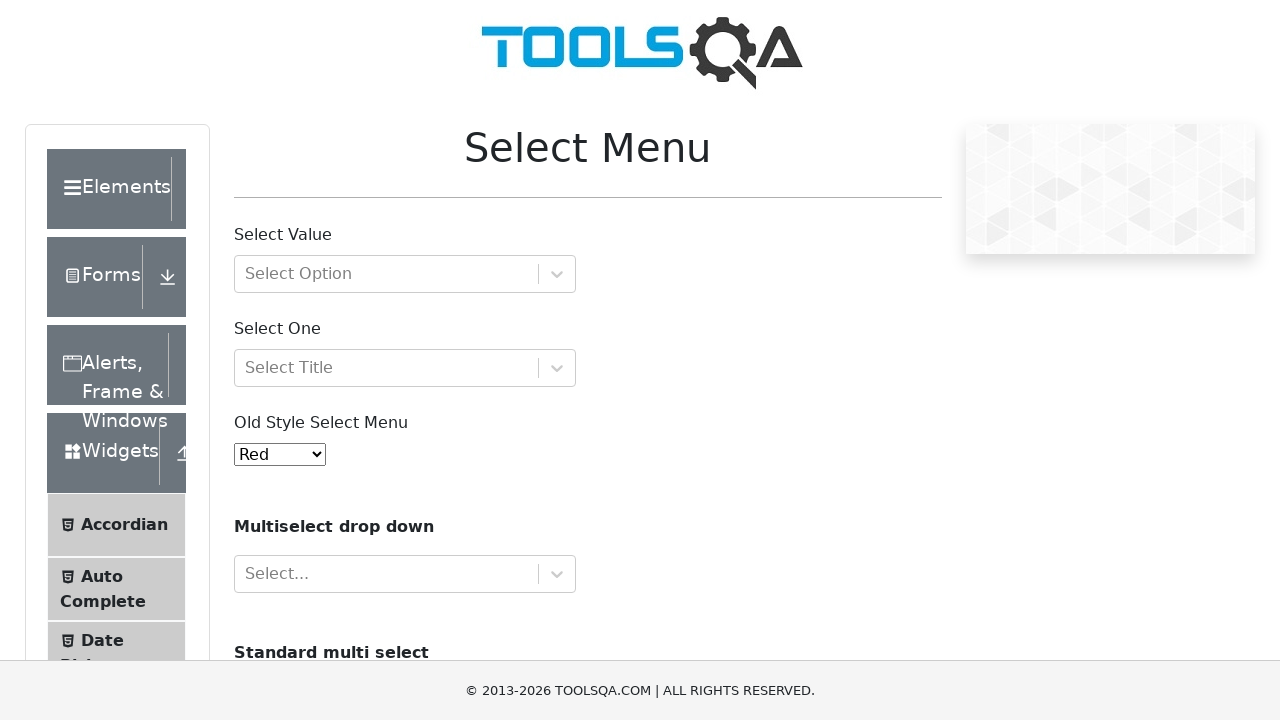

Located the old select menu dropdown element
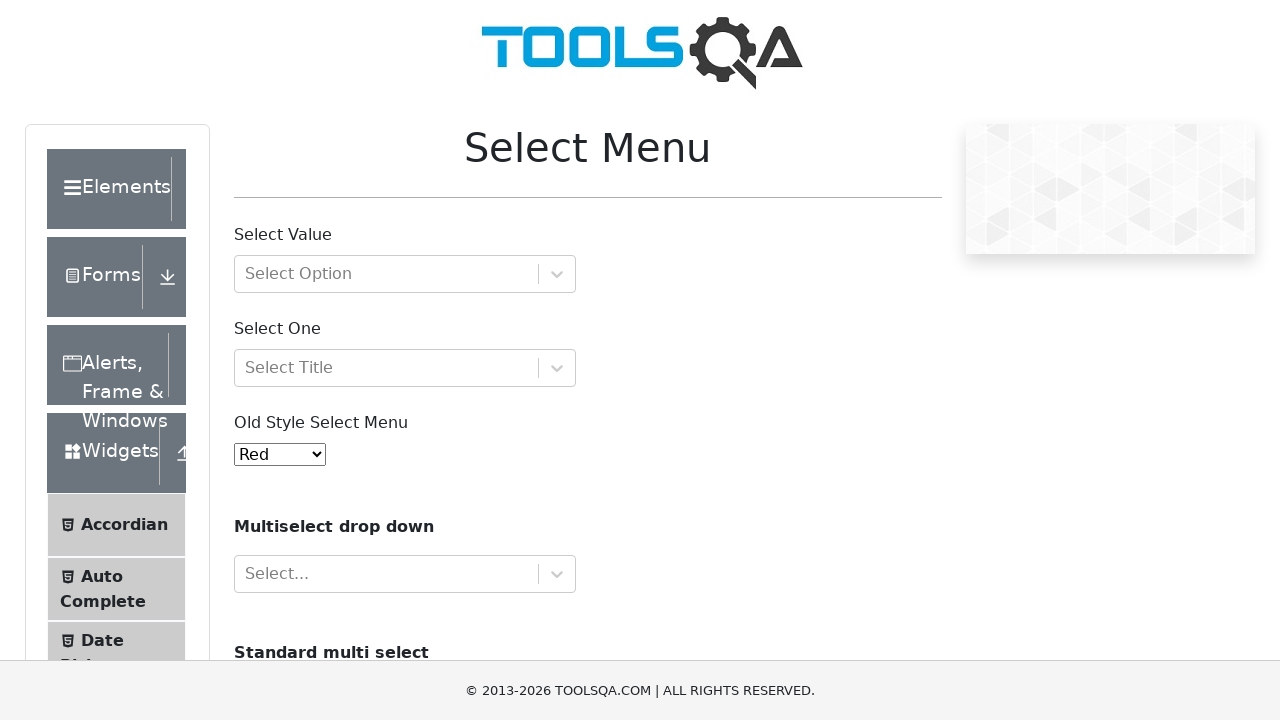

Clicked the old select menu dropdown to open it at (280, 454) on #oldSelectMenu
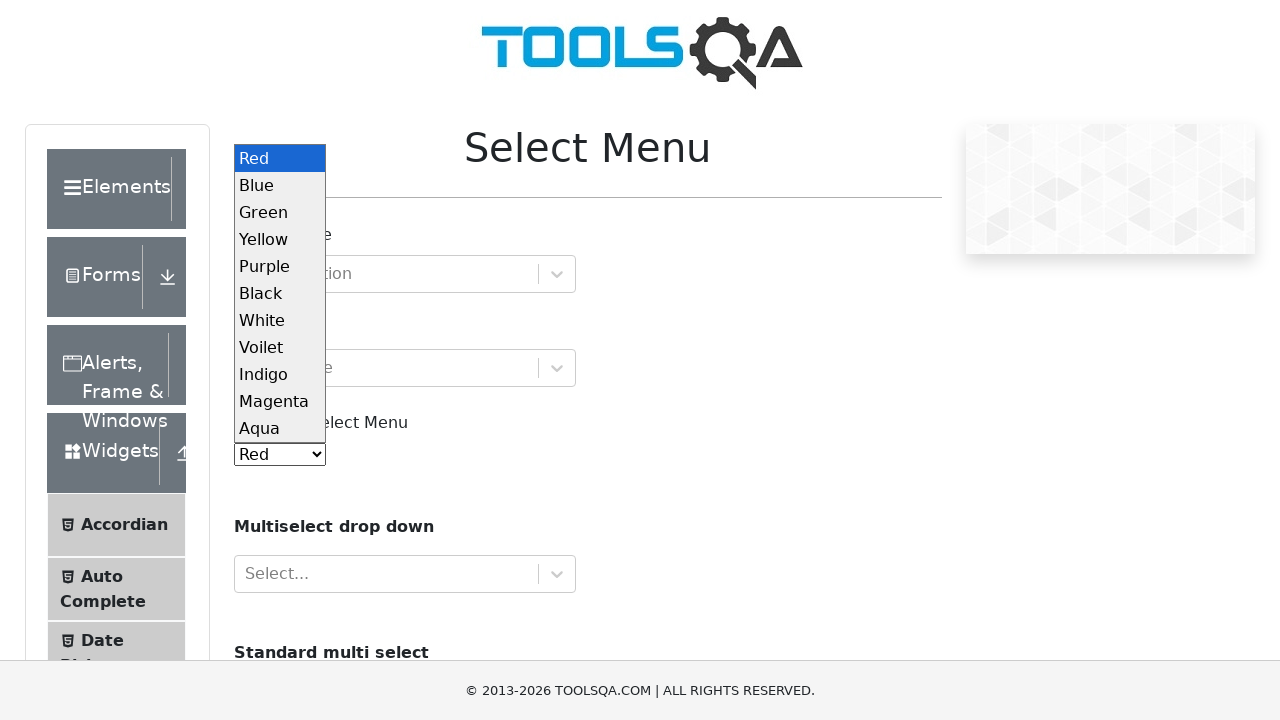

Selected option with value '3' (Blue) from the dropdown on #oldSelectMenu
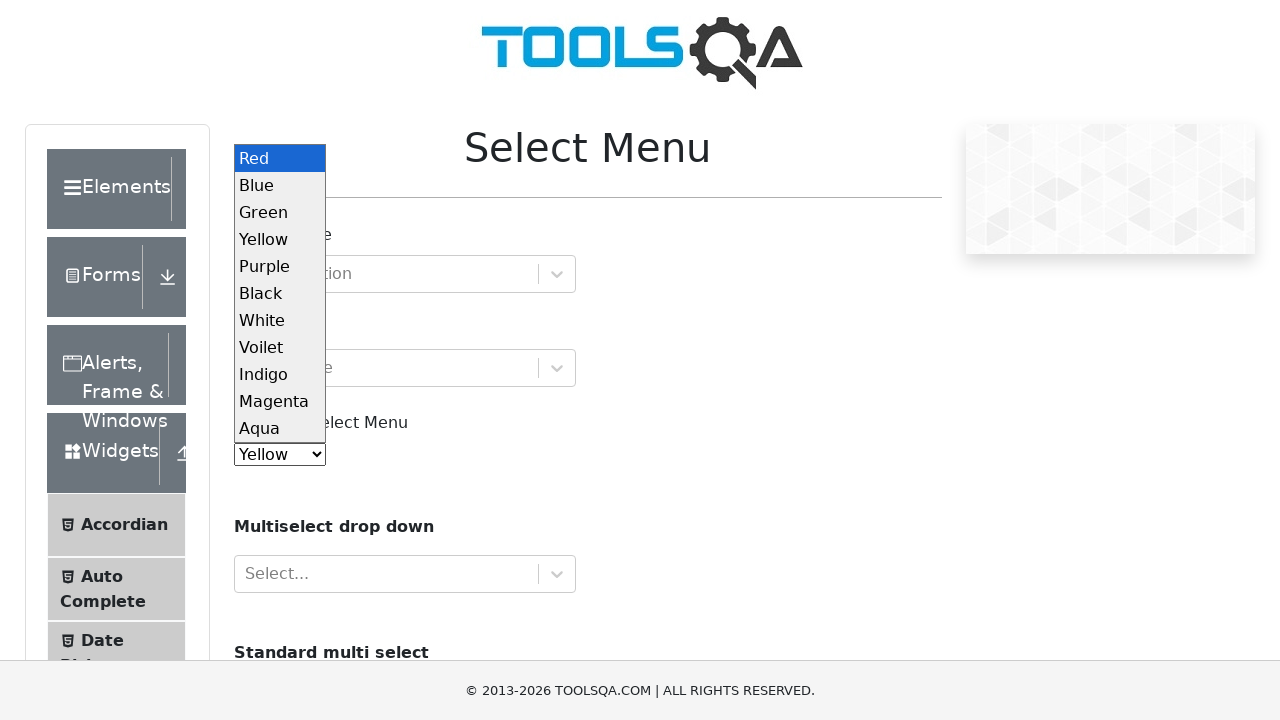

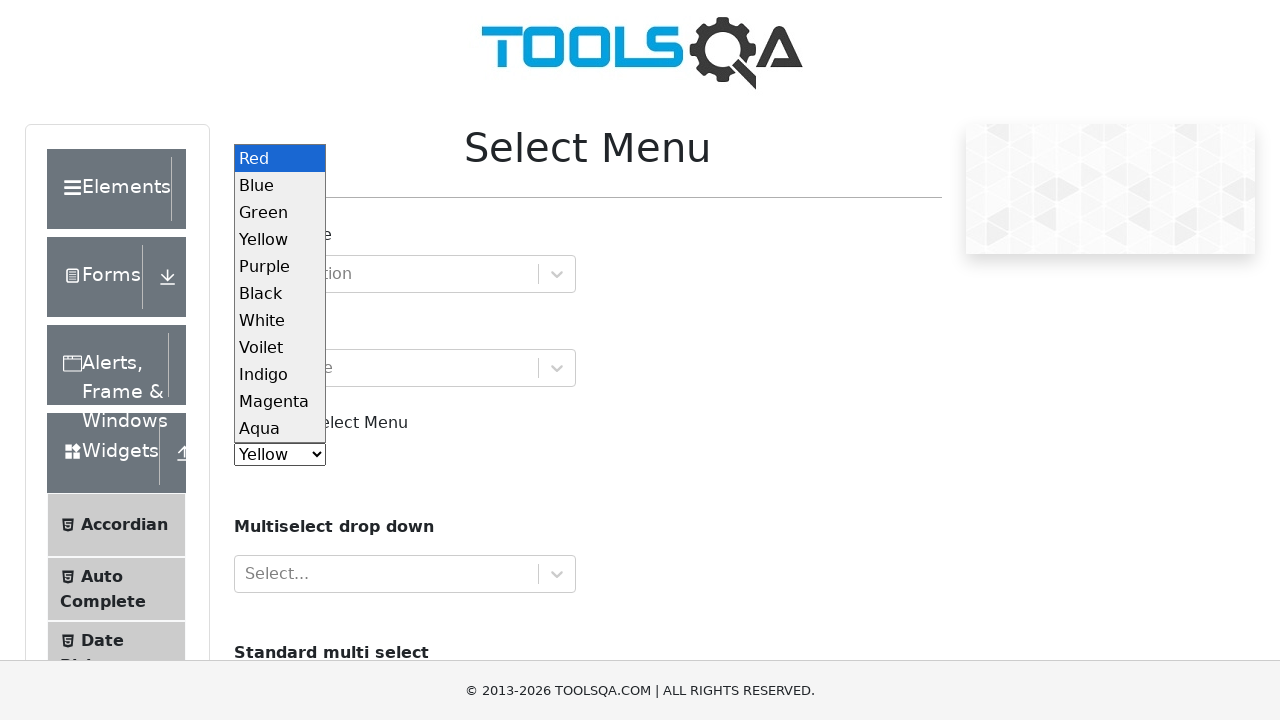